Tests adding multiple elements by clicking Add Element button 5 times and verifying Delete buttons appear

Starting URL: http://the-internet.herokuapp.com/add_remove_elements/

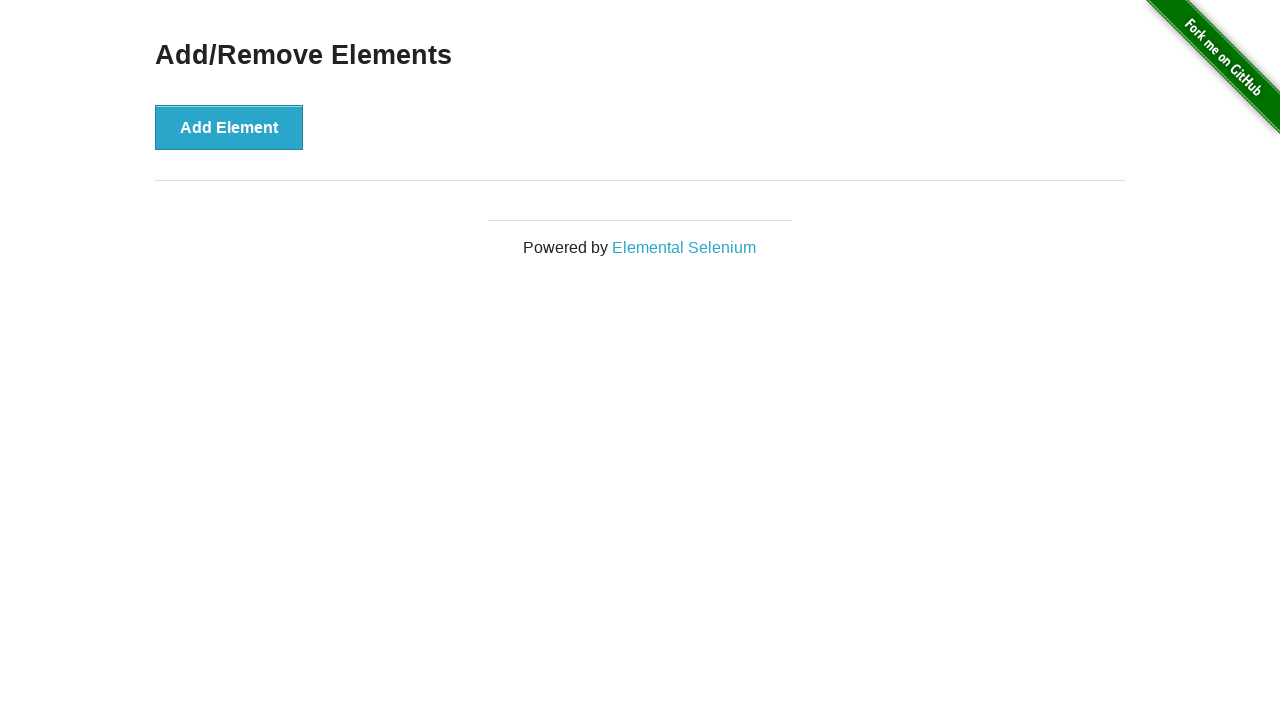

Clicked Add Element button at (229, 127) on xpath=//button[text()='Add Element']
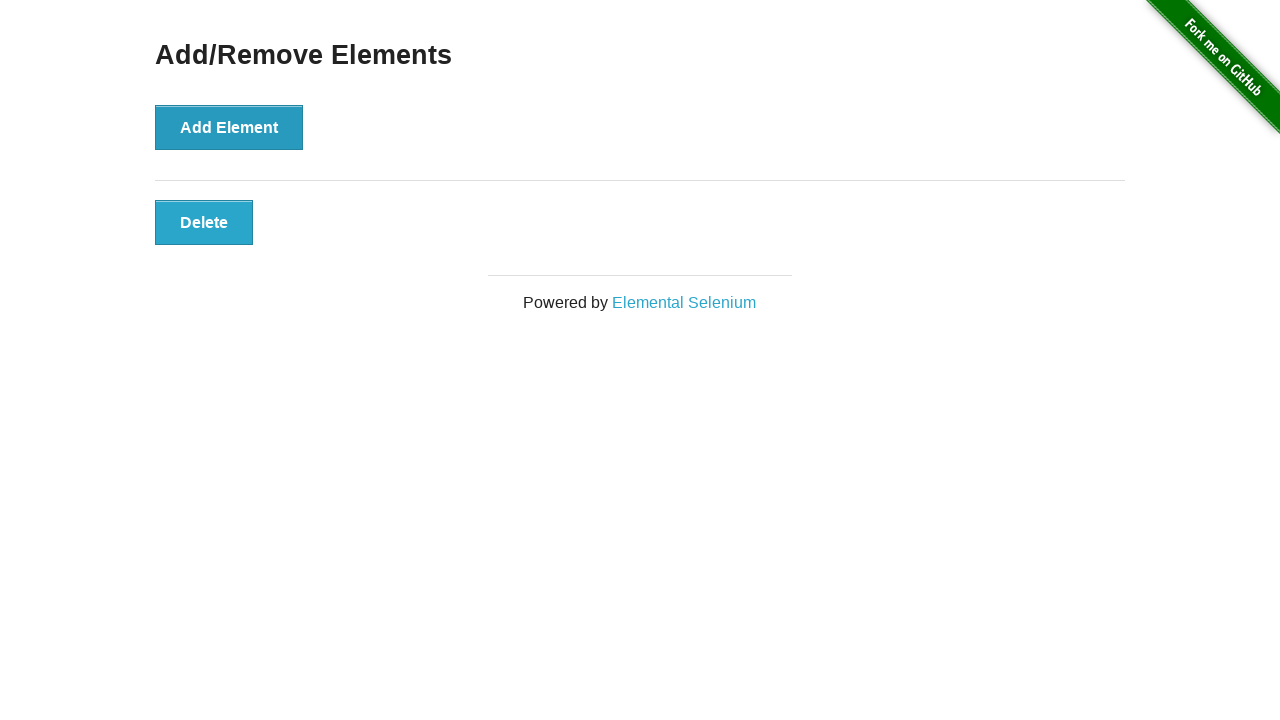

Clicked Add Element button at (229, 127) on xpath=//button[text()='Add Element']
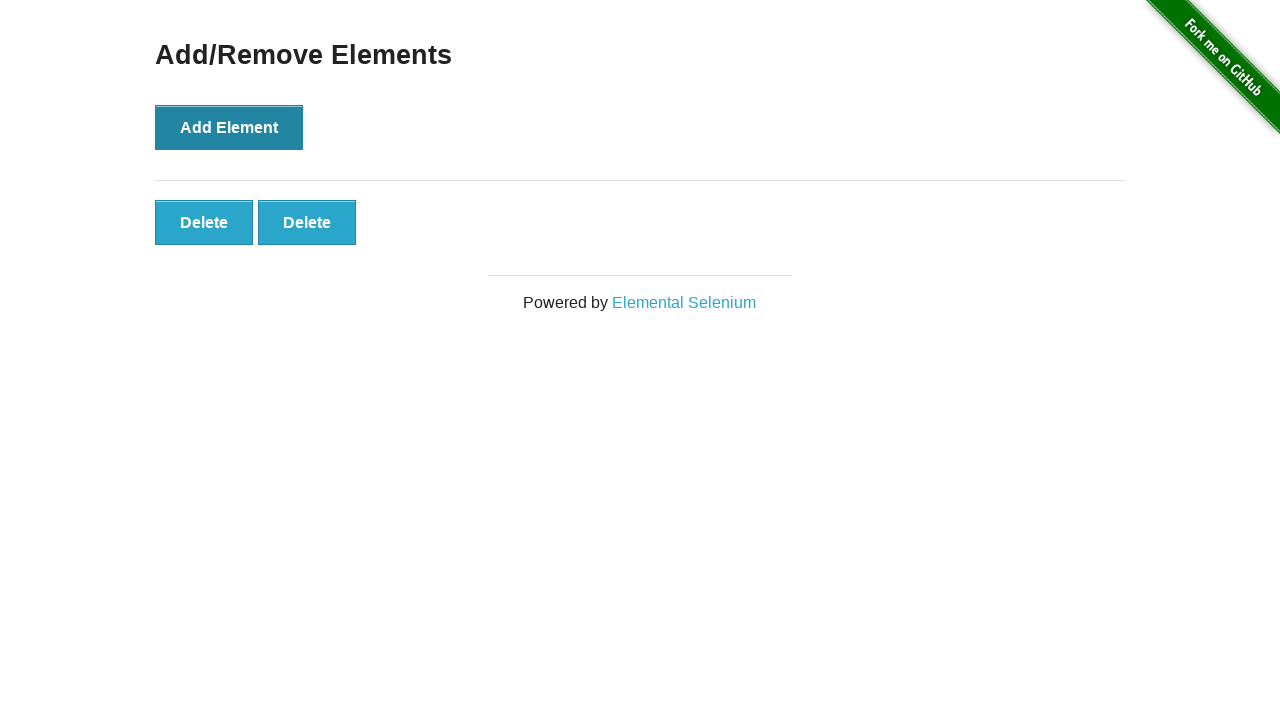

Clicked Add Element button at (229, 127) on xpath=//button[text()='Add Element']
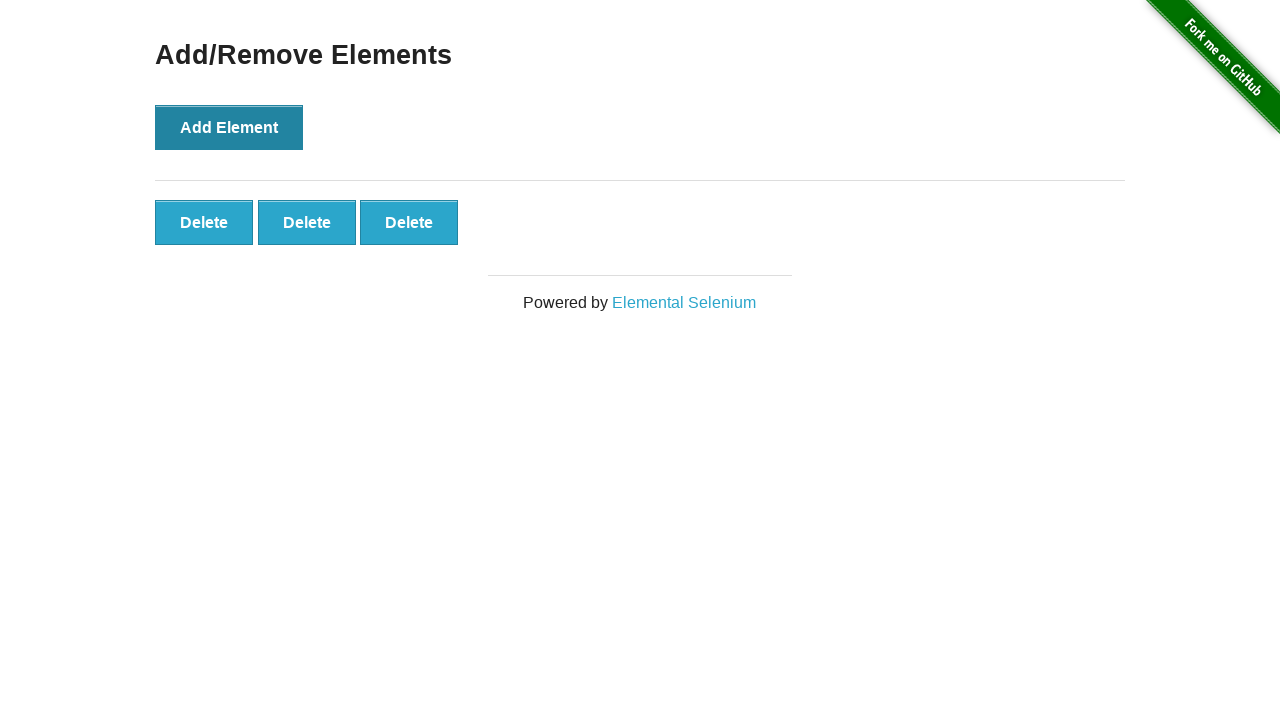

Clicked Add Element button at (229, 127) on xpath=//button[text()='Add Element']
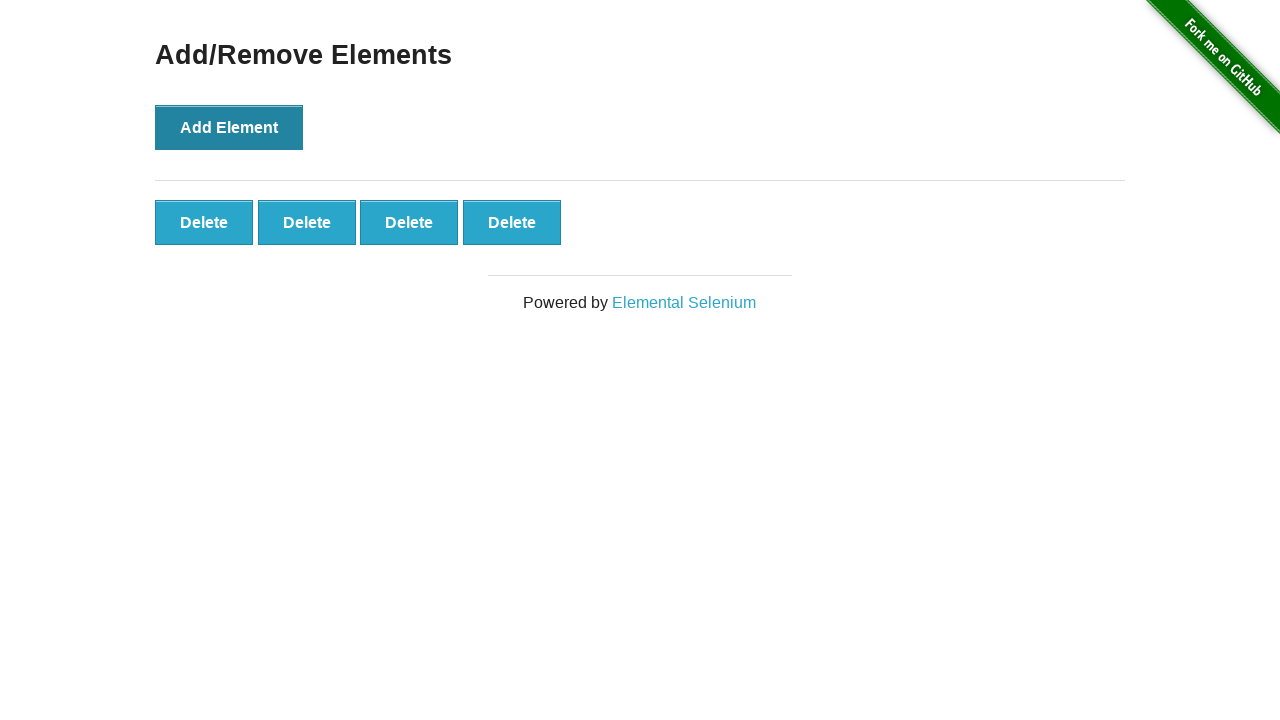

Clicked Add Element button at (229, 127) on xpath=//button[text()='Add Element']
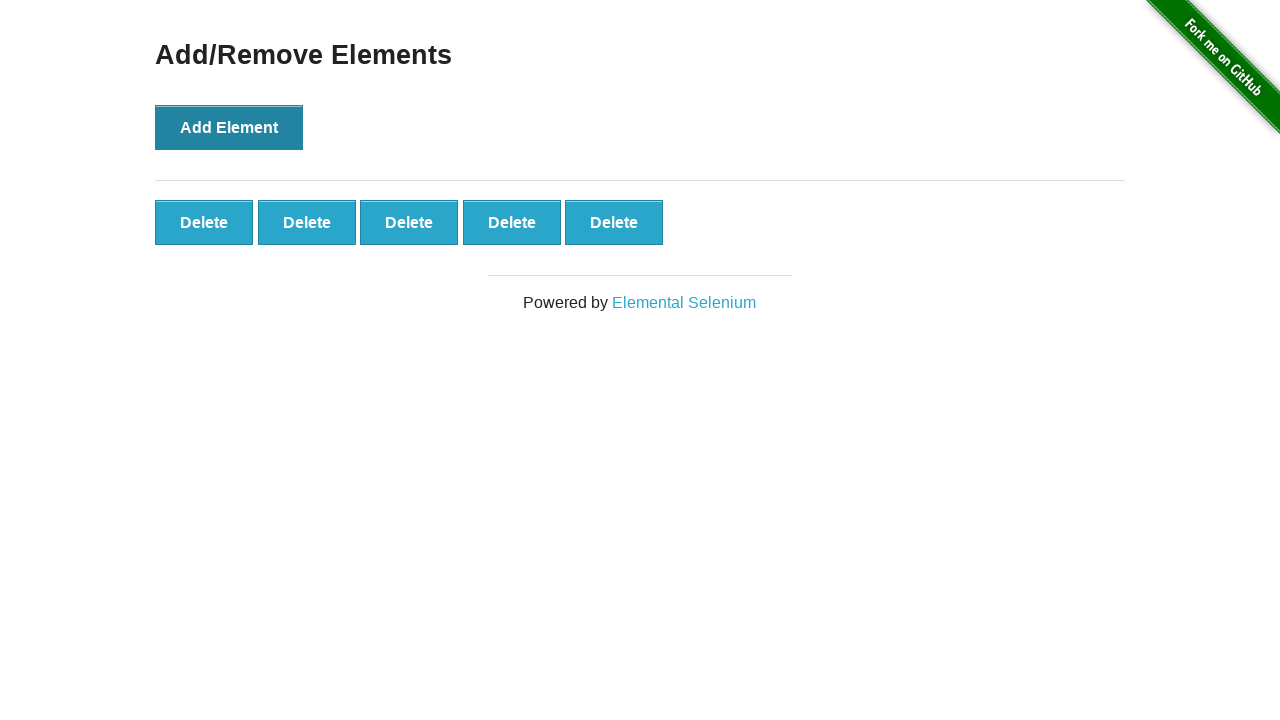

Delete buttons appeared after adding 5 elements
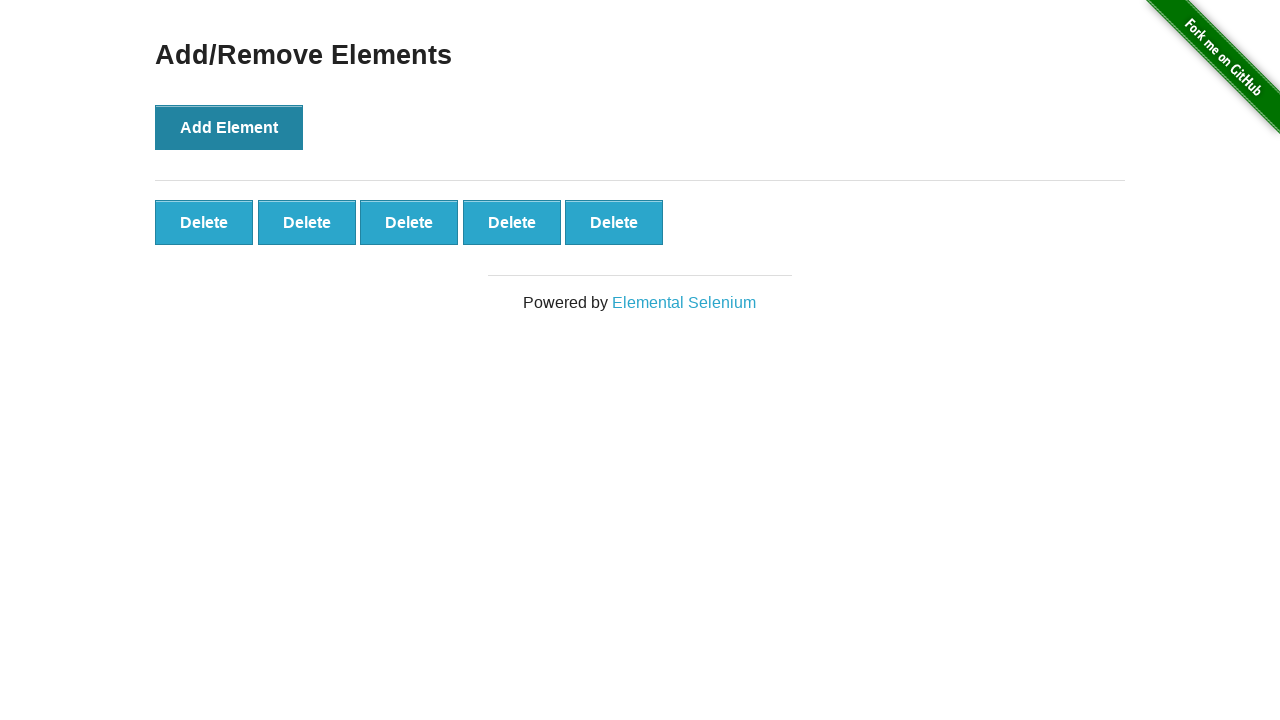

Retrieved all Delete buttons from the page
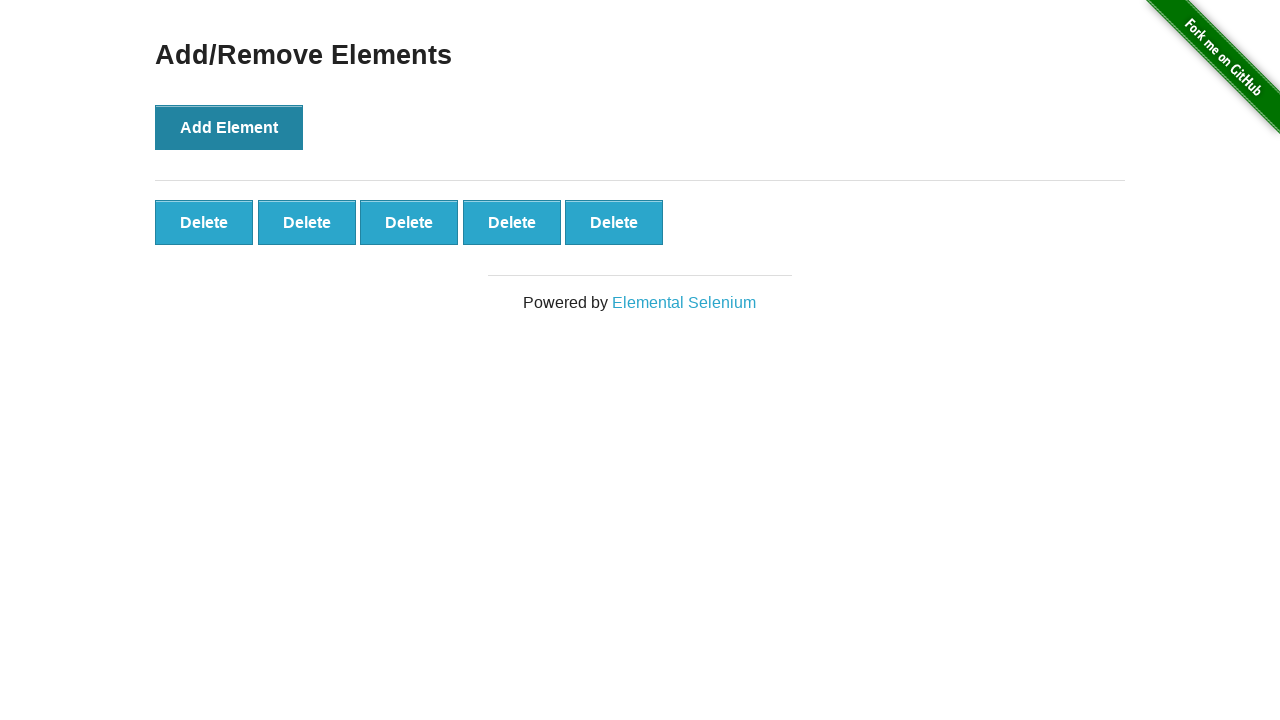

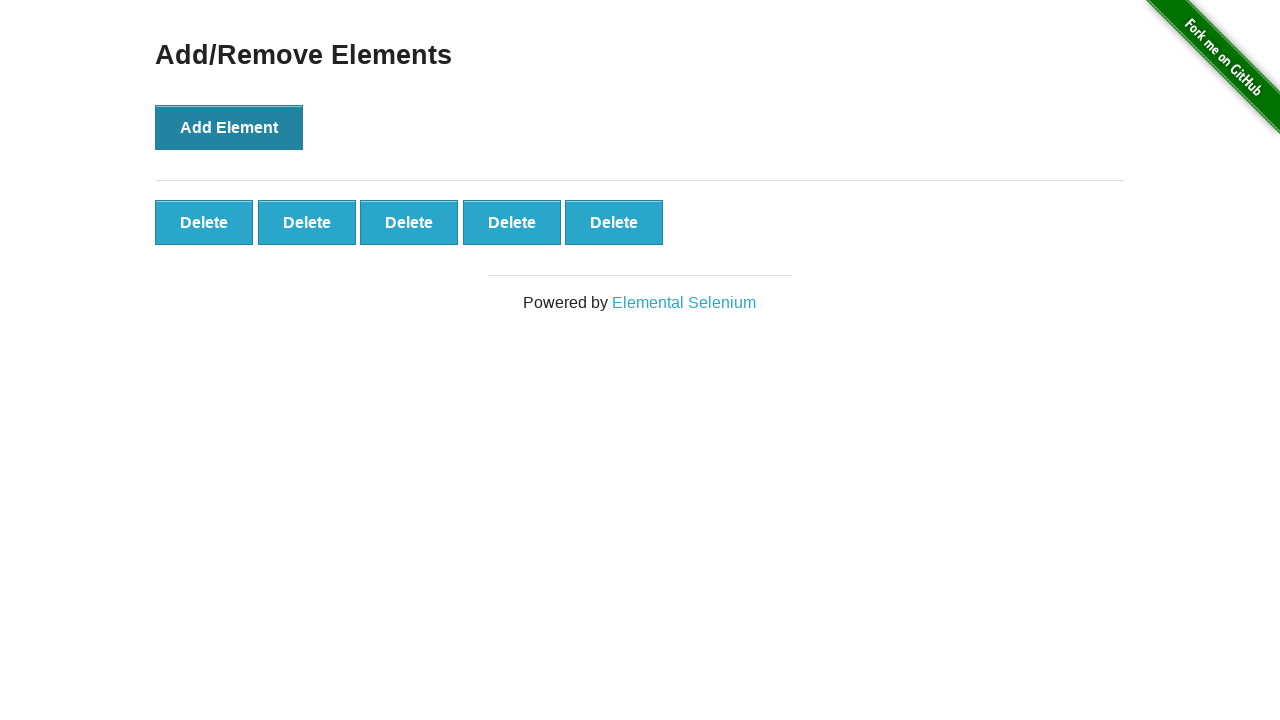